Tests page scrolling functionality by scrolling down and up using keyboard keys

Starting URL: https://techproeducation.com

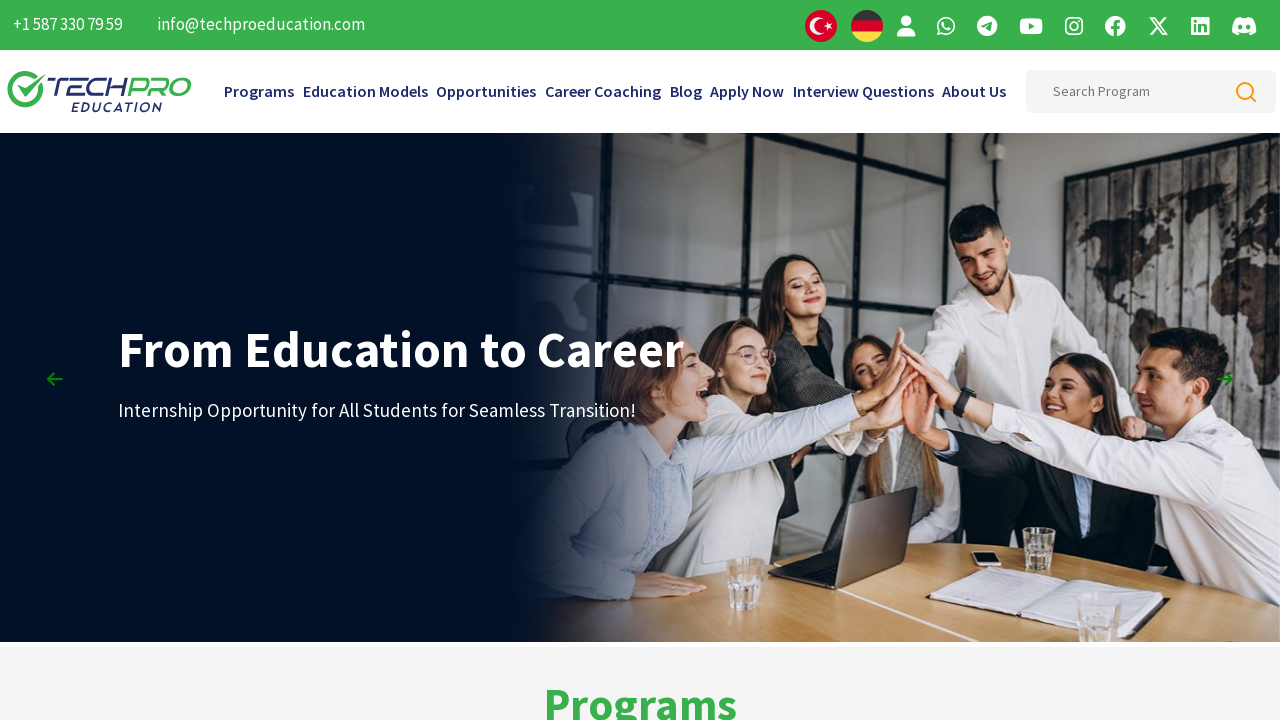

Pressed PageDown key to scroll down
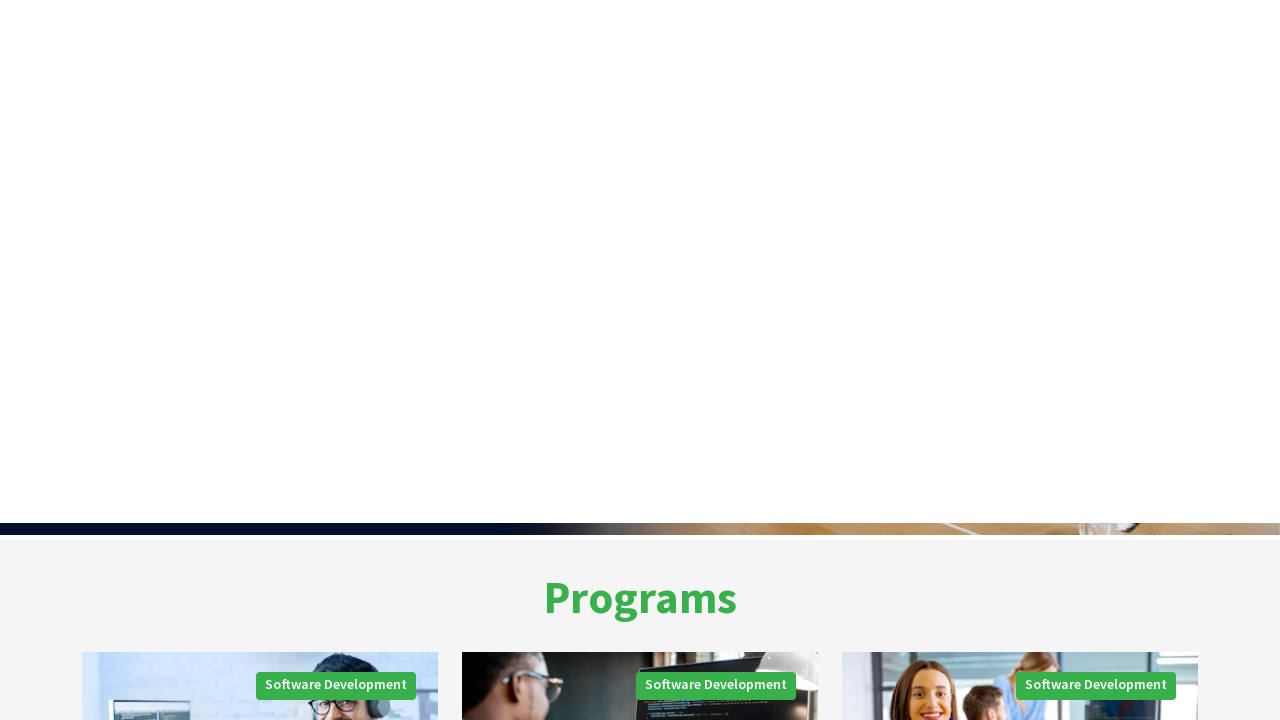

Waited 1000ms after first PageDown scroll
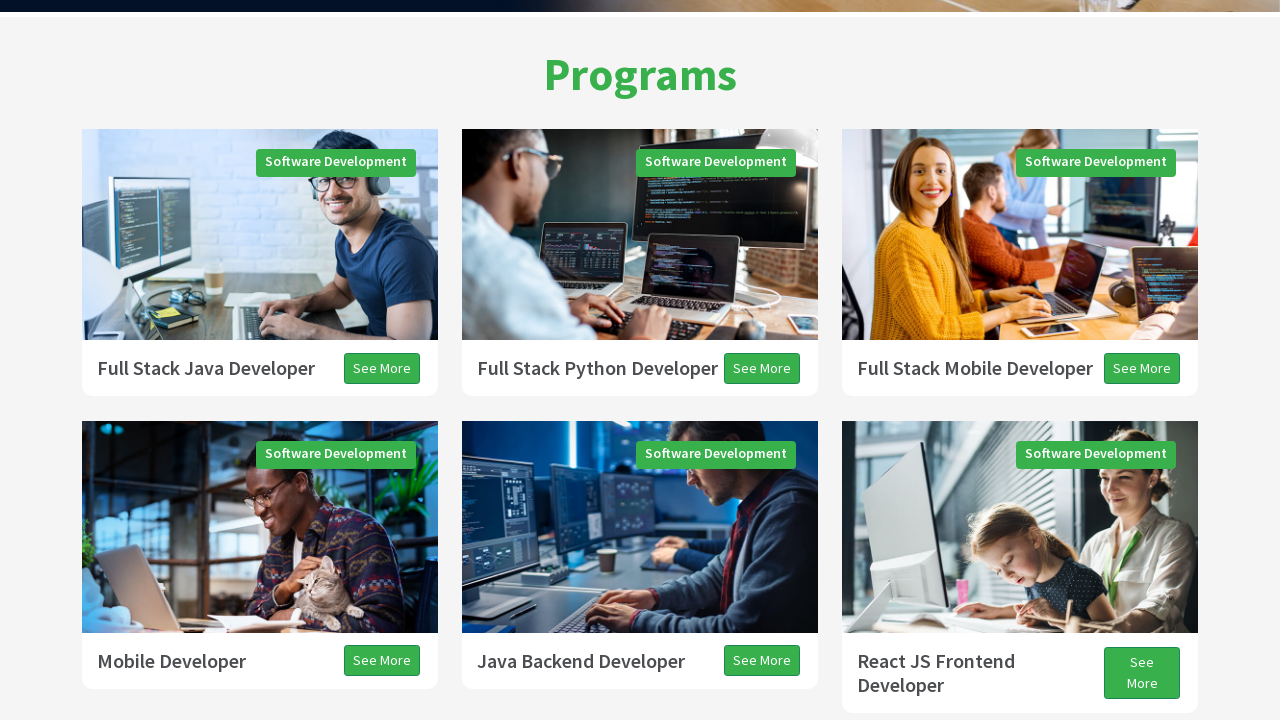

Pressed PageDown key to scroll down again
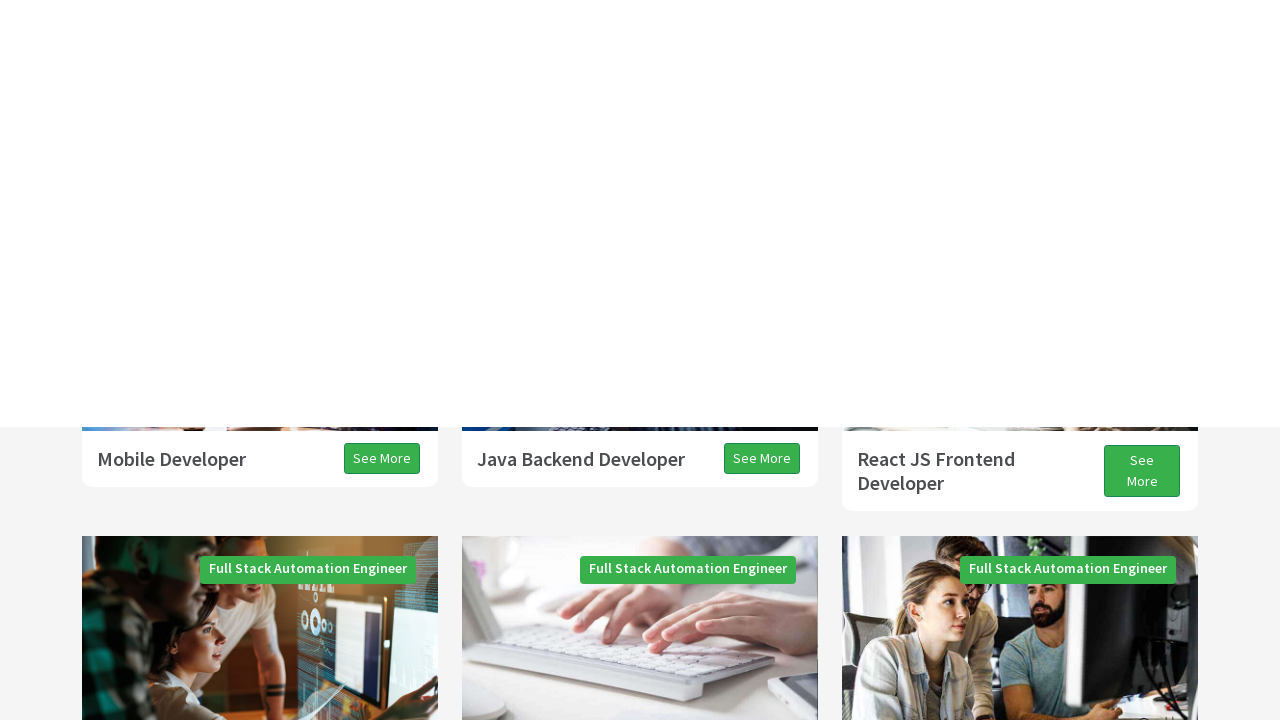

Waited 1000ms after second PageDown scroll
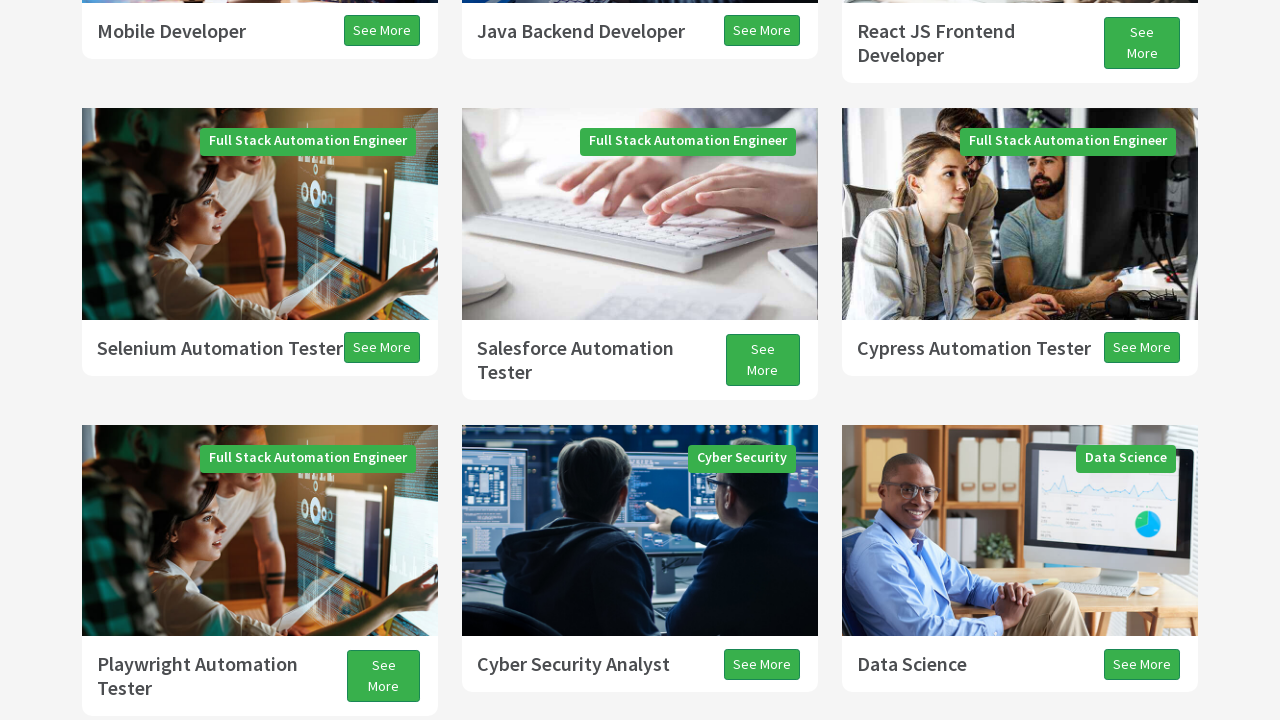

Pressed PageDown key to scroll down third time
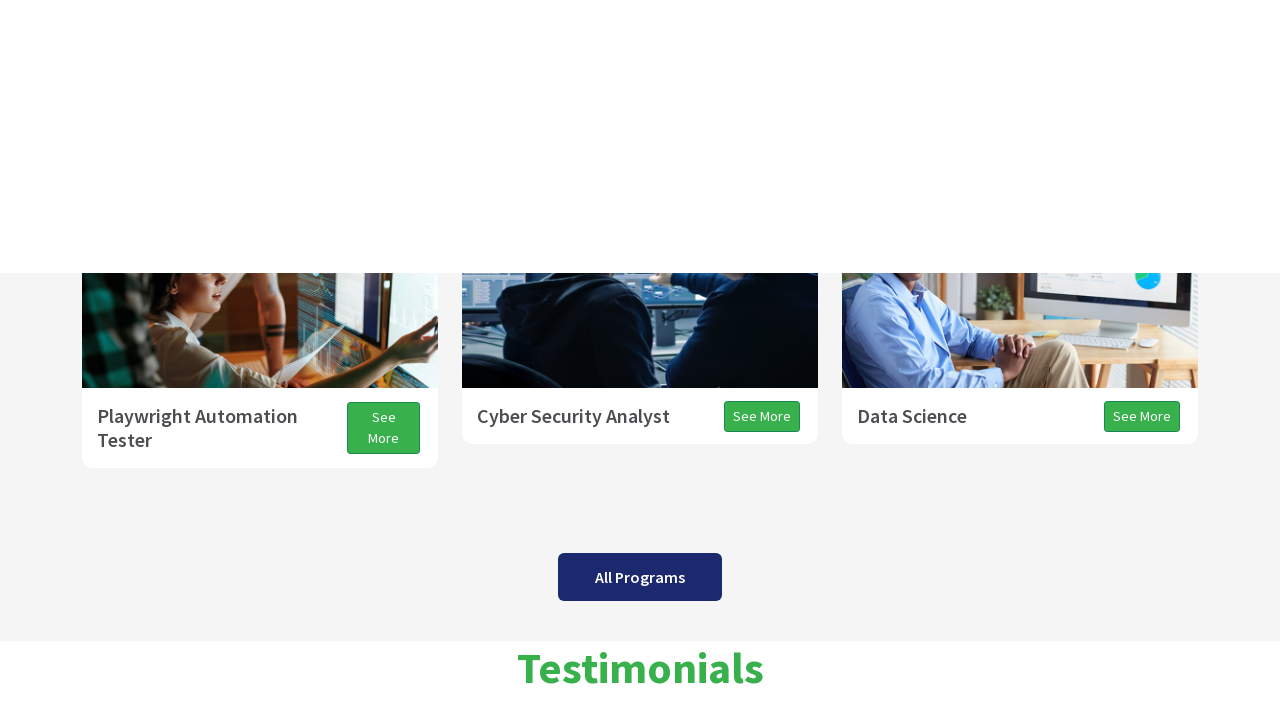

Waited 1000ms after third PageDown scroll
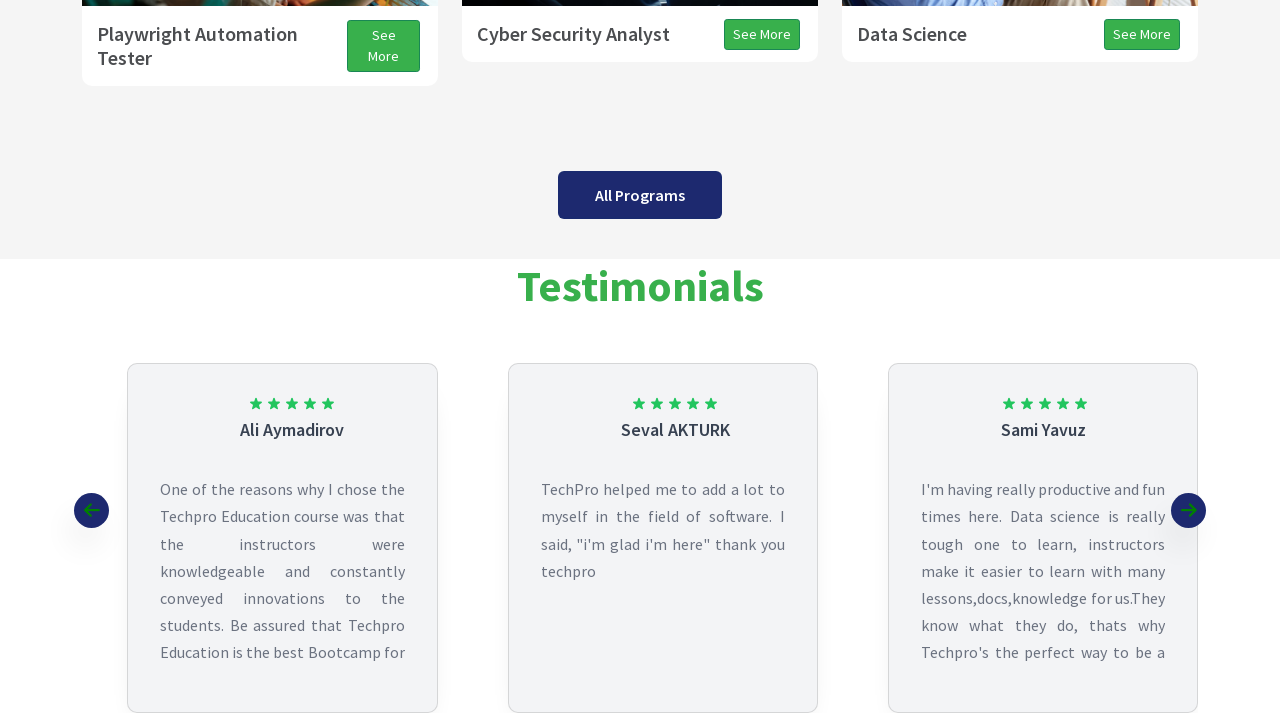

Pressed ArrowDown key to scroll down slightly
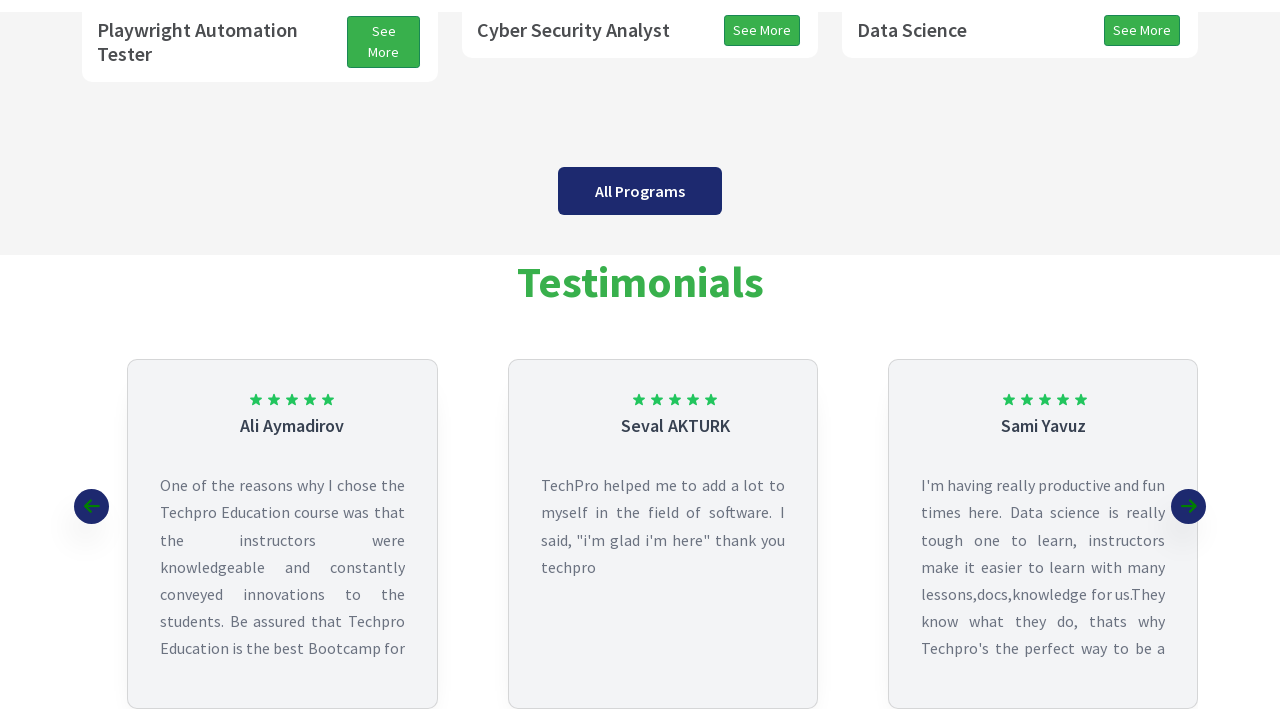

Waited 1000ms after ArrowDown scroll
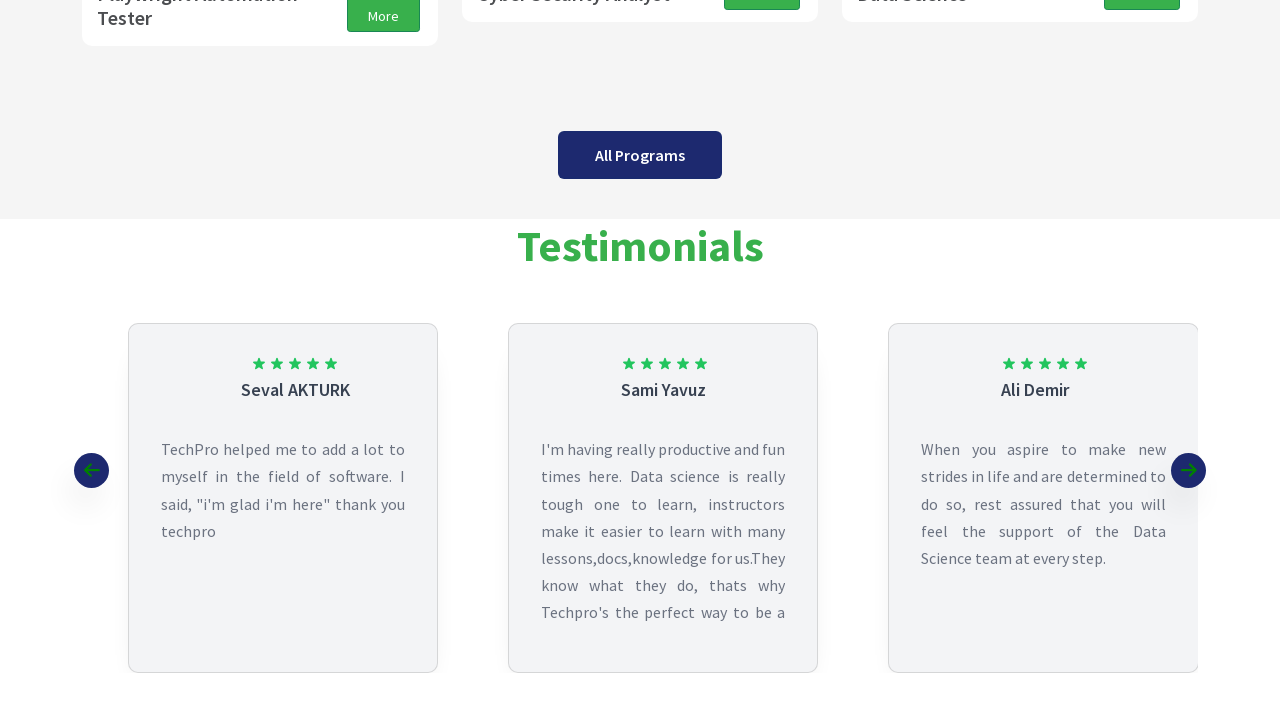

Pressed PageUp key to scroll up
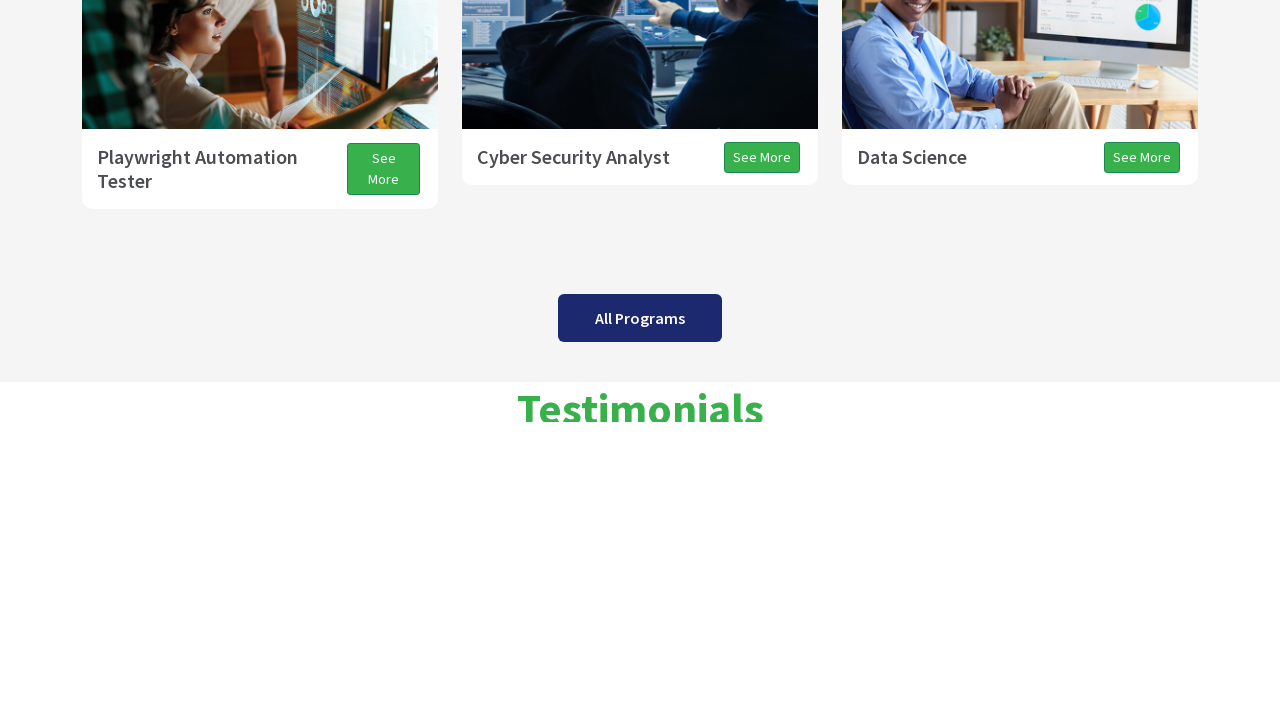

Waited 1000ms after PageUp scroll
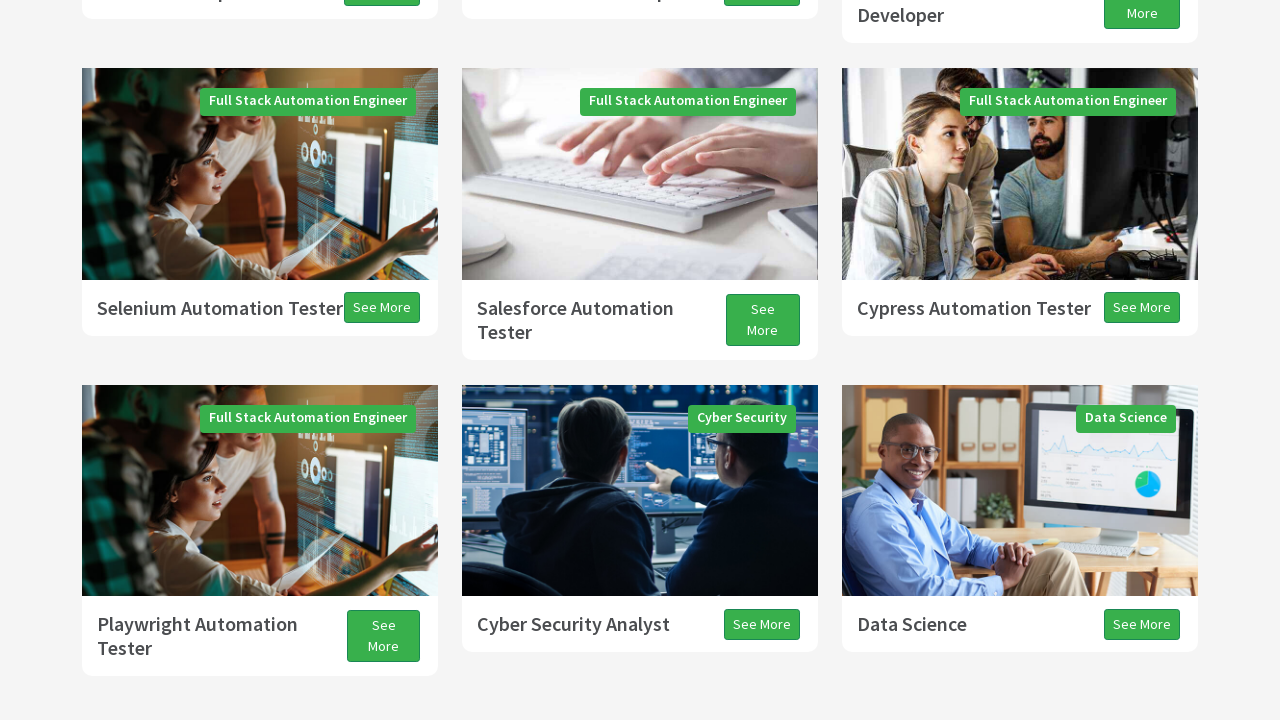

Pressed ArrowUp key to scroll up slightly
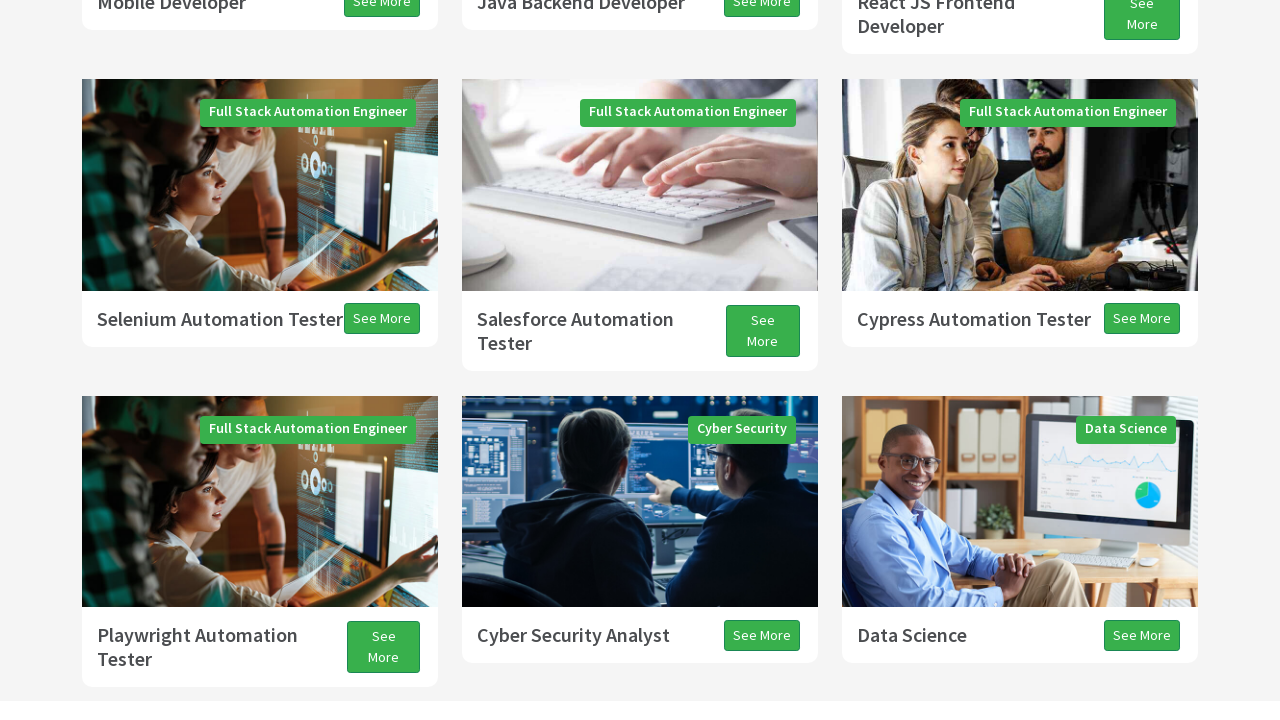

Waited 1000ms after ArrowUp scroll
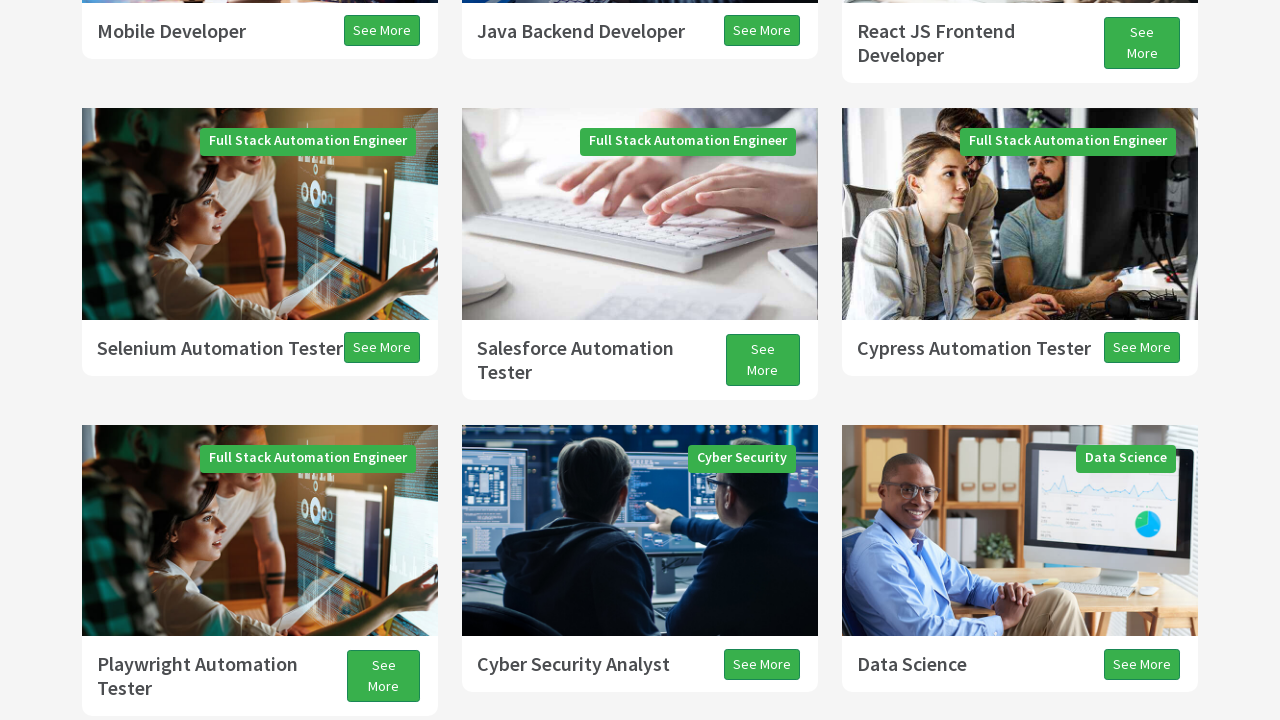

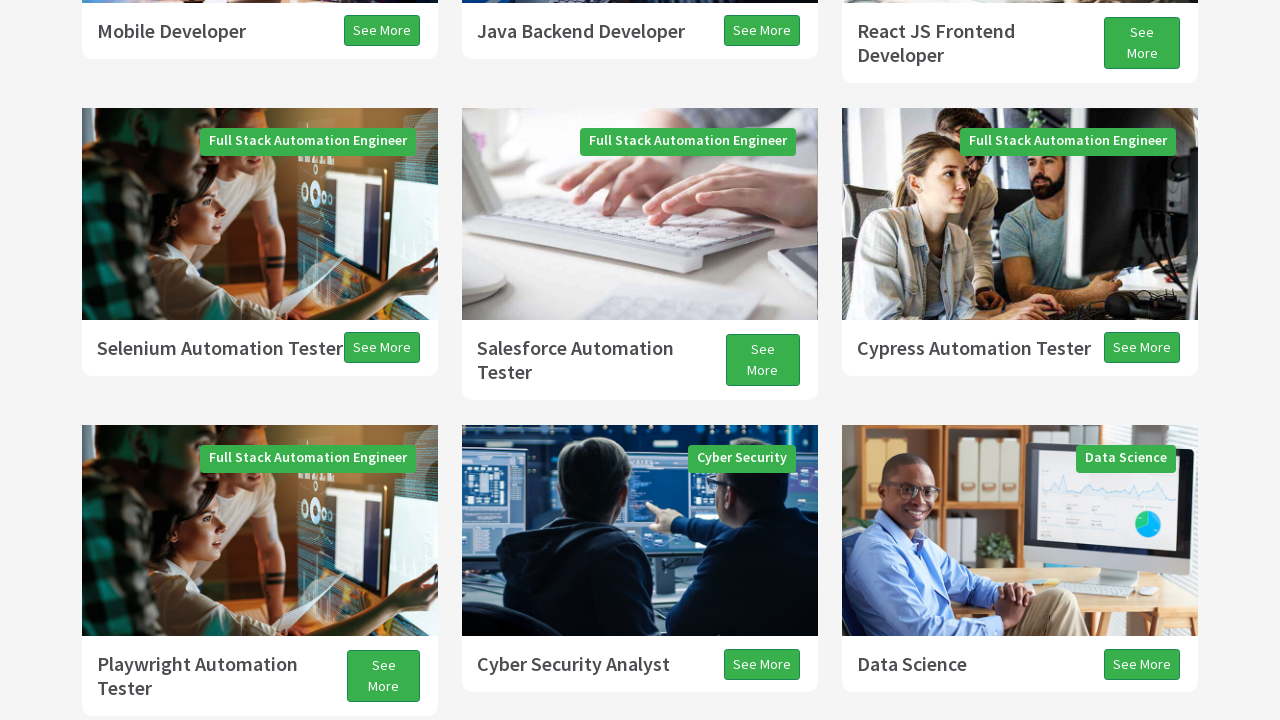